Navigates to a page, clicks a link with a calculated mathematical value, then fills out a registration form with personal information and submits it

Starting URL: http://suninjuly.github.io/find_link_text

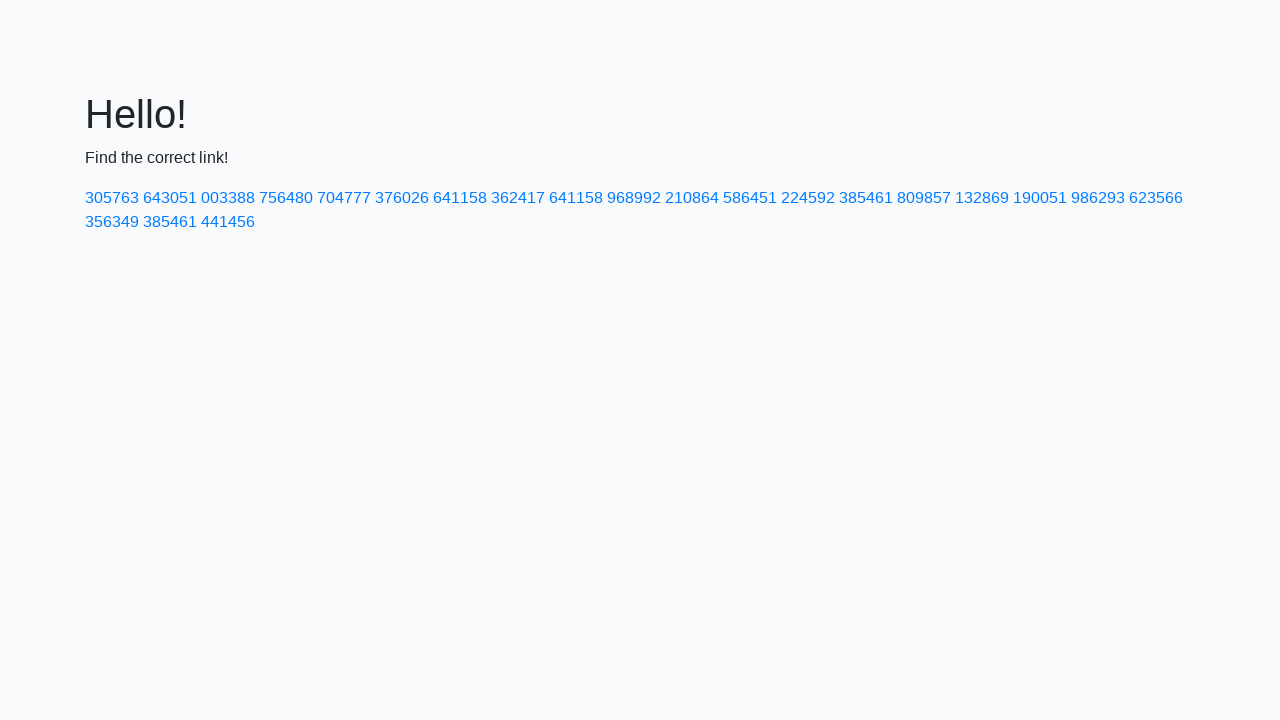

Clicked link with calculated mathematical value (85854) at (808, 198) on a:text('224592')
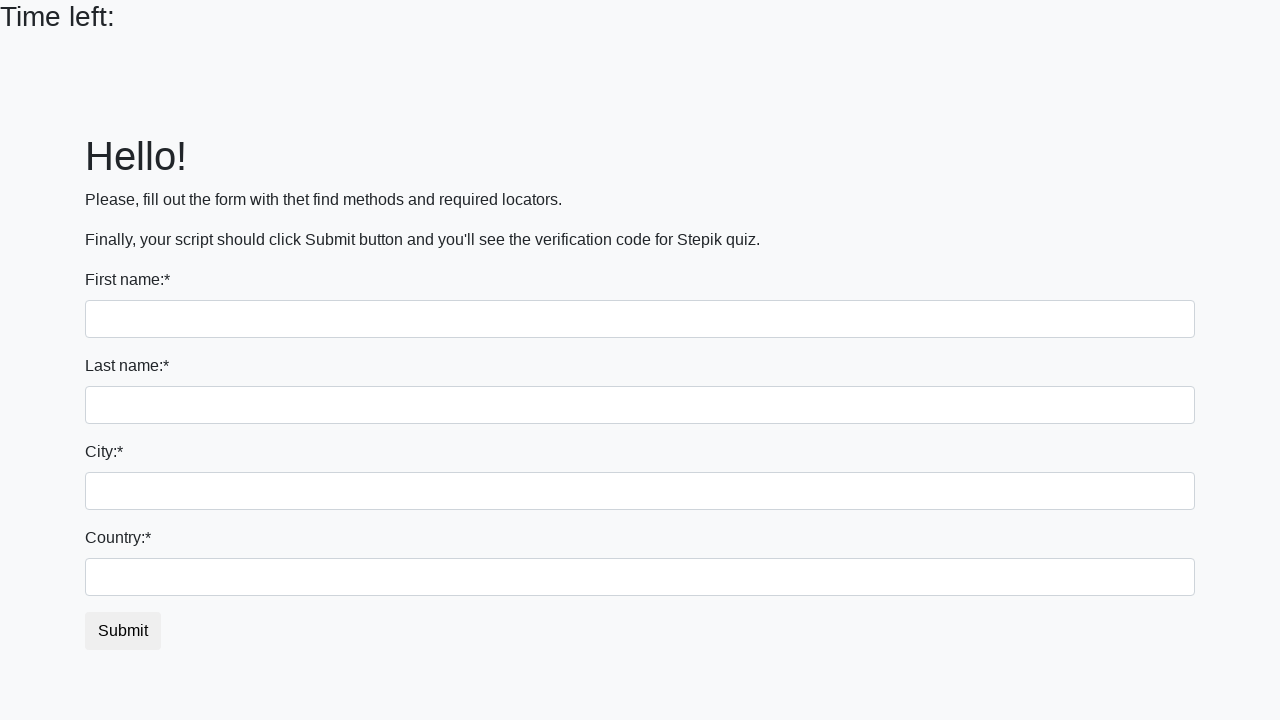

Filled first name field with 'Kostyans' on input[name='first_name']
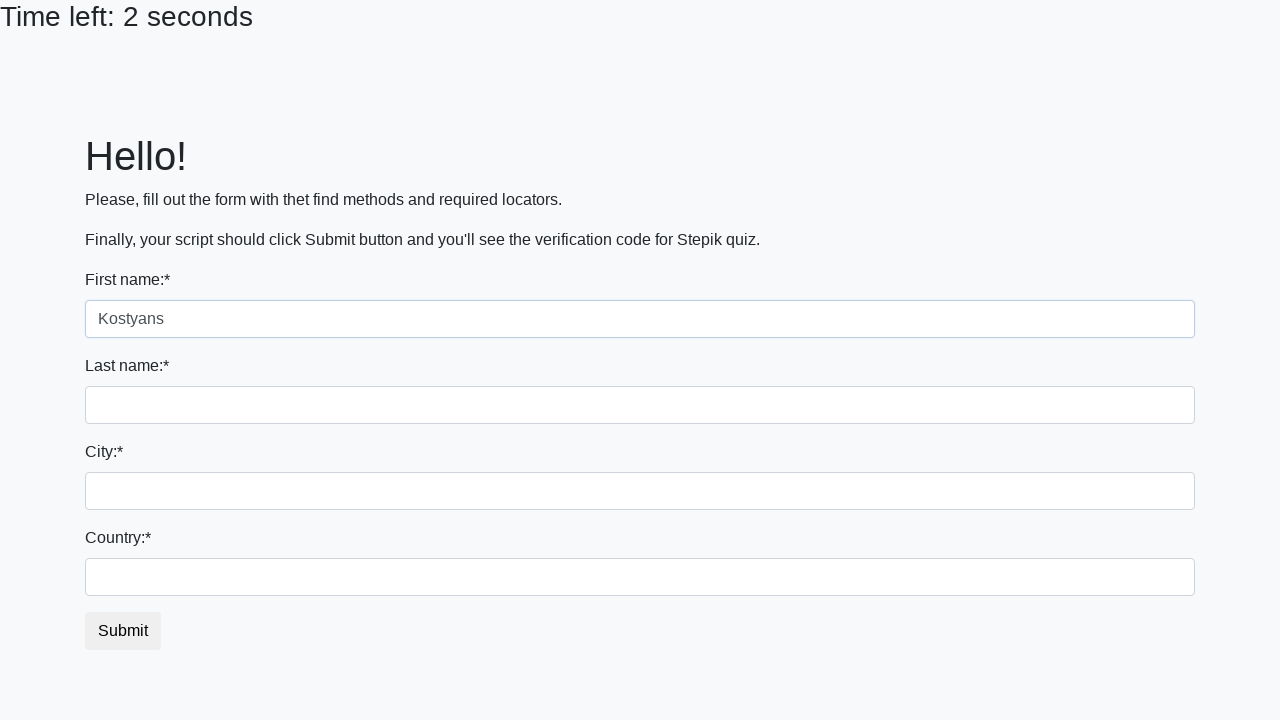

Filled last name field with 'Petrov' on input[name='last_name']
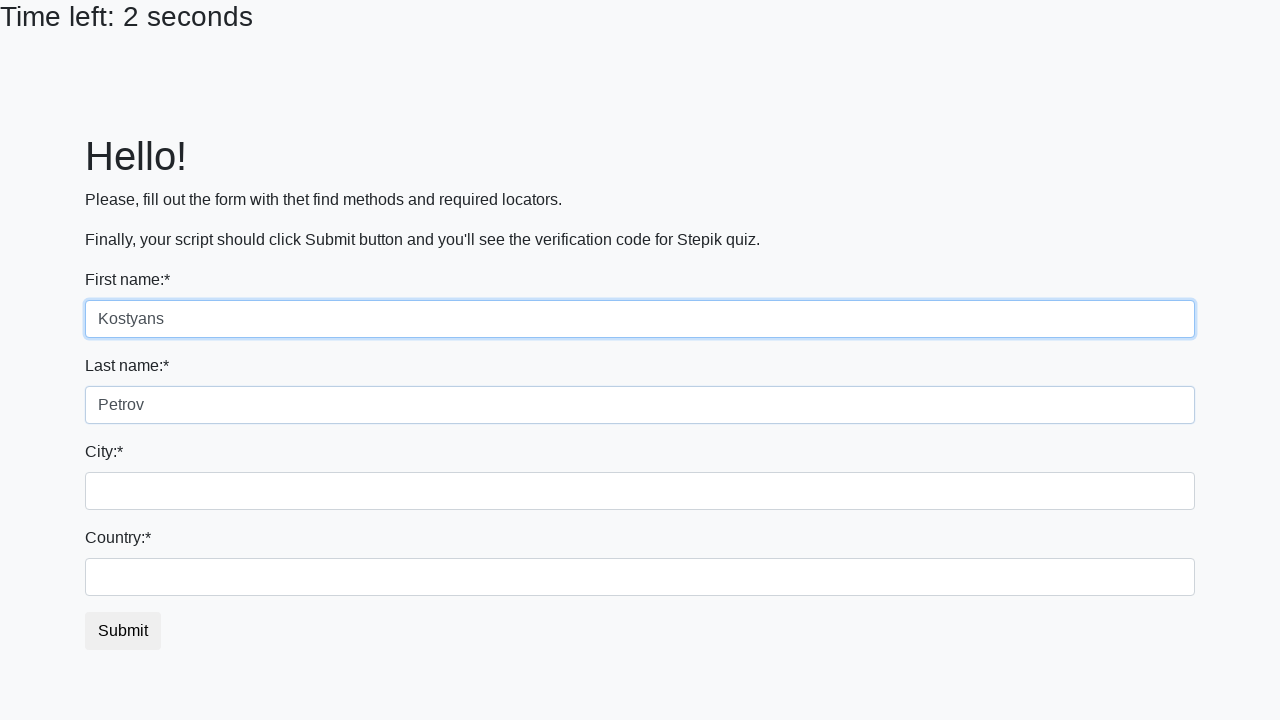

Filled city field with 'Yaroslavl' on .city
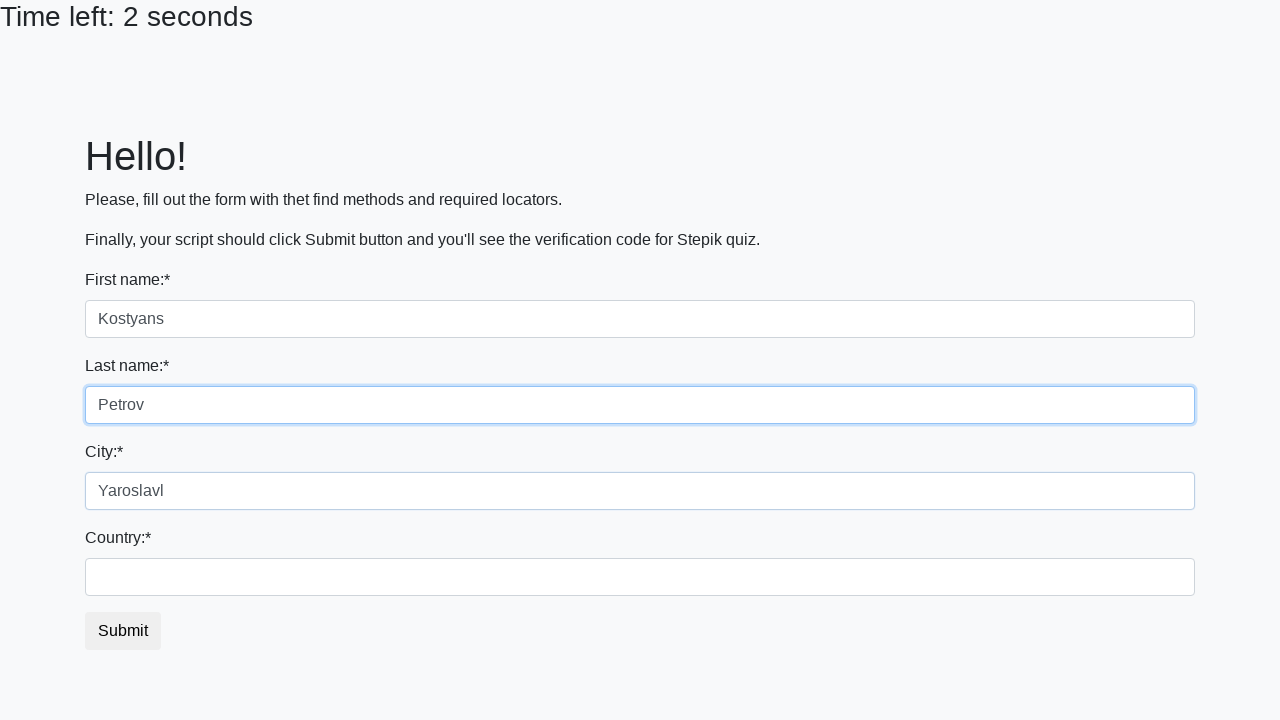

Filled country field with 'Russia' on #country
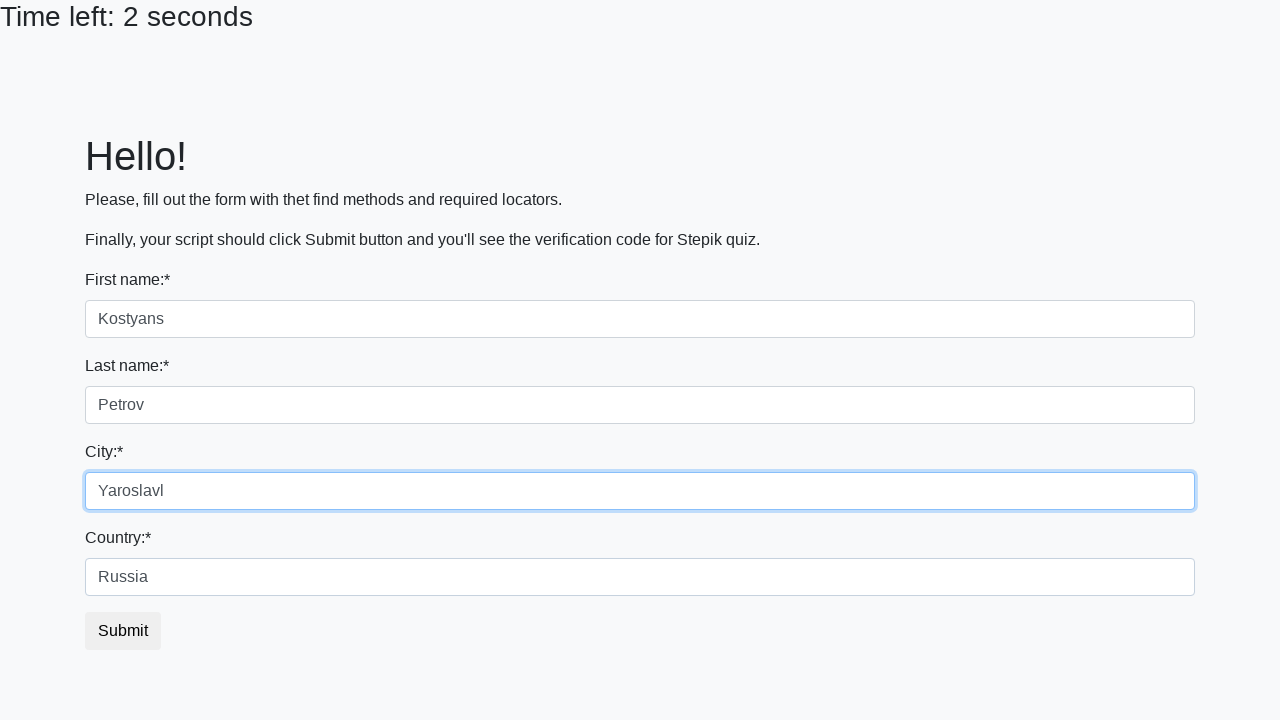

Clicked submit button to register at (123, 631) on button.btn
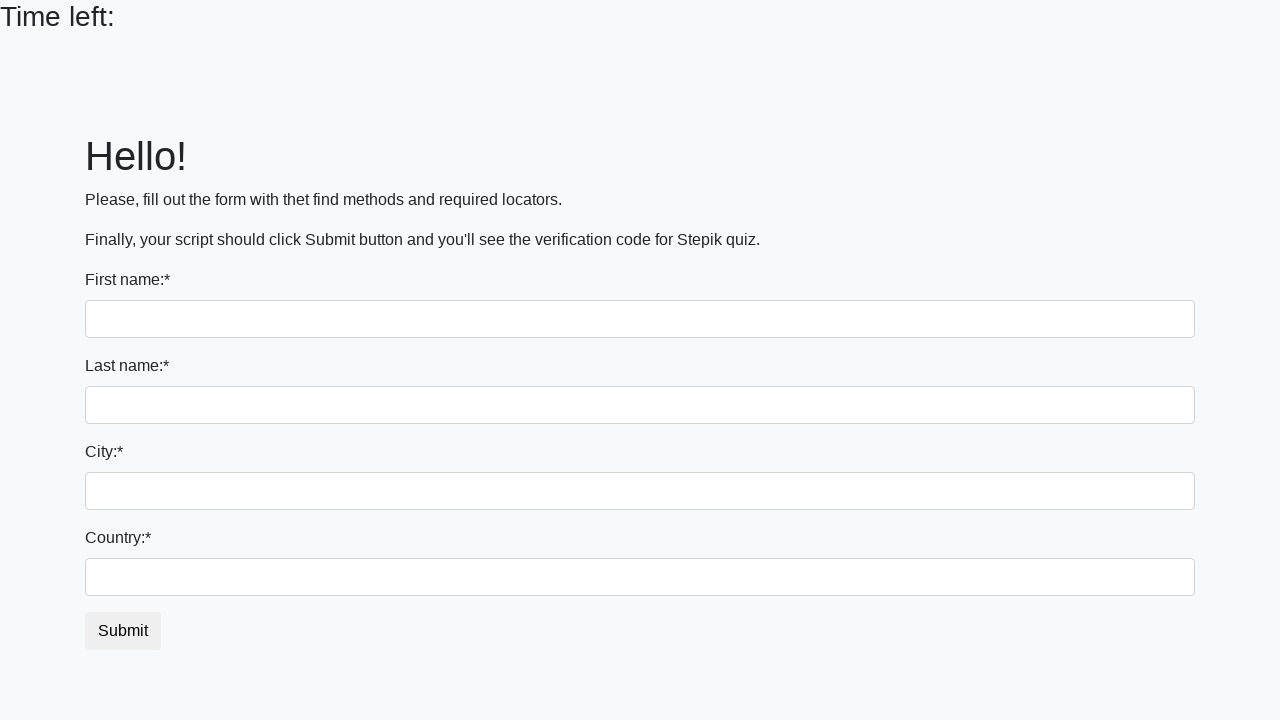

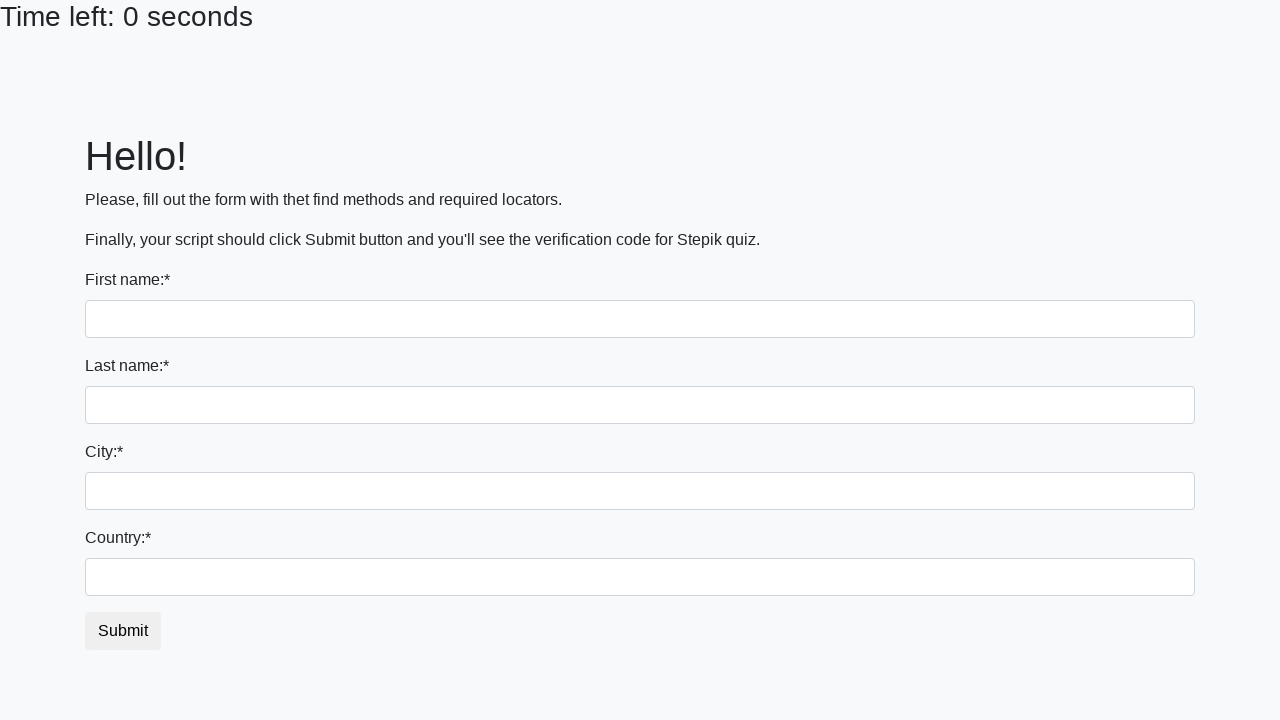